Tests scrolling functionality on a table with fixed headers, calculates sum of values in a column, and verifies it matches the displayed total

Starting URL: https://rahulshettyacademy.com/AutomationPractice/#

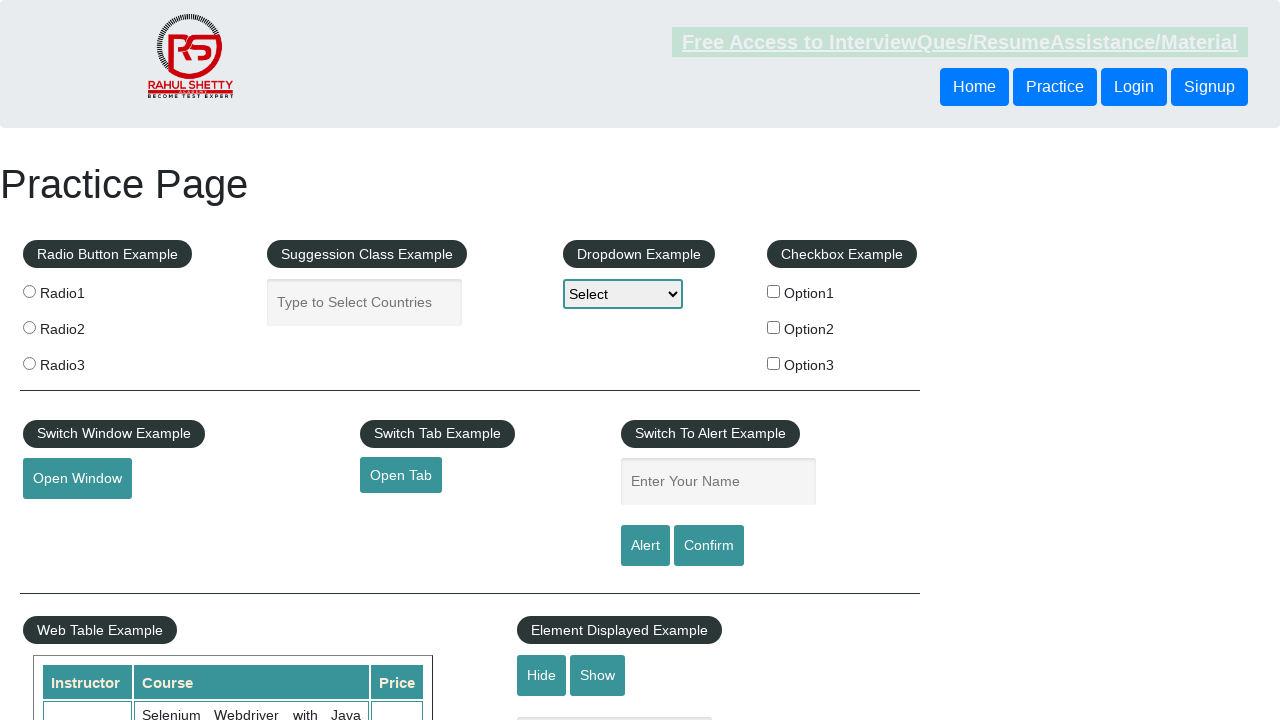

Scrolled down the page by 500 pixels
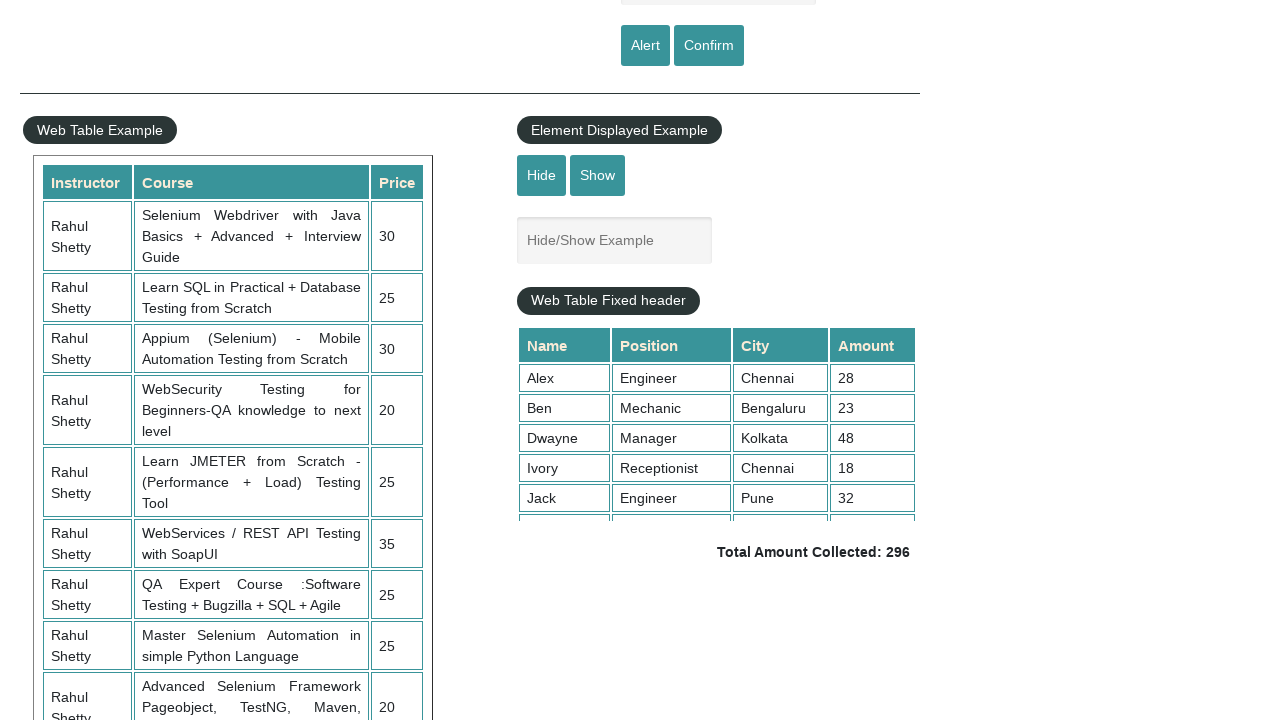

Waited 3 seconds for table to be visible
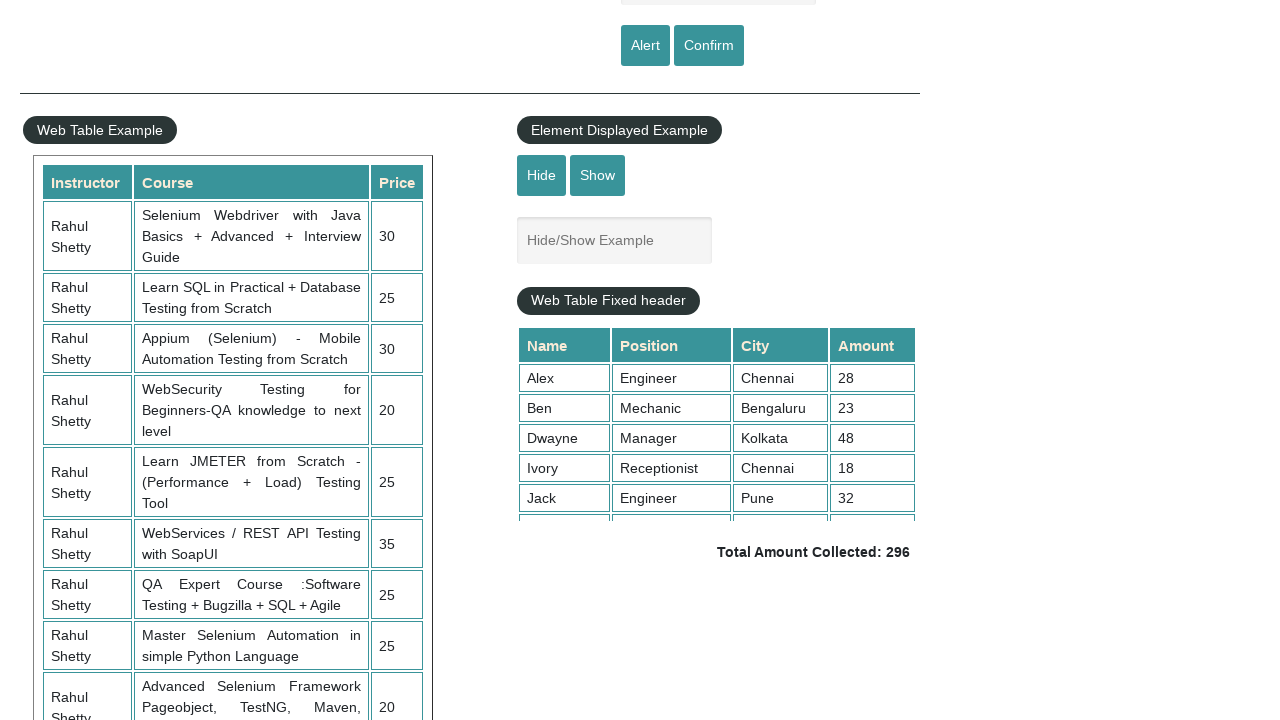

Scrolled within the fixed header table to position 5000
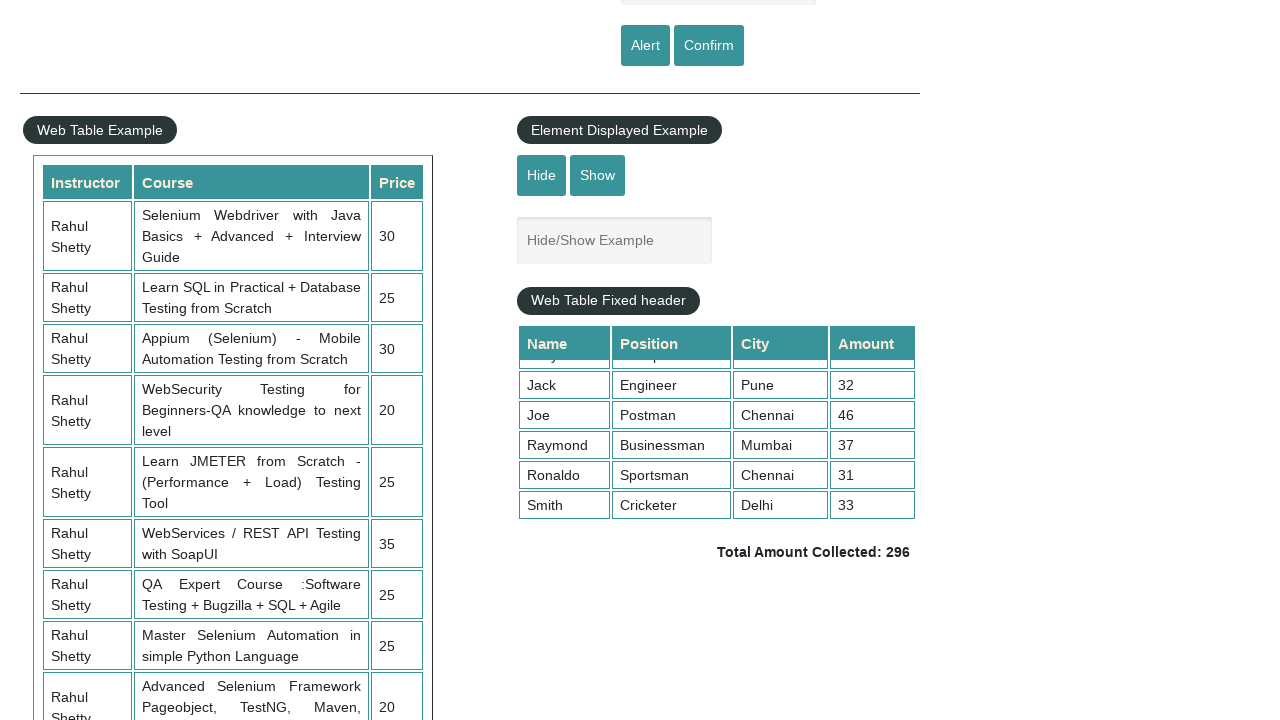

Retrieved all values from the 4th column of the table
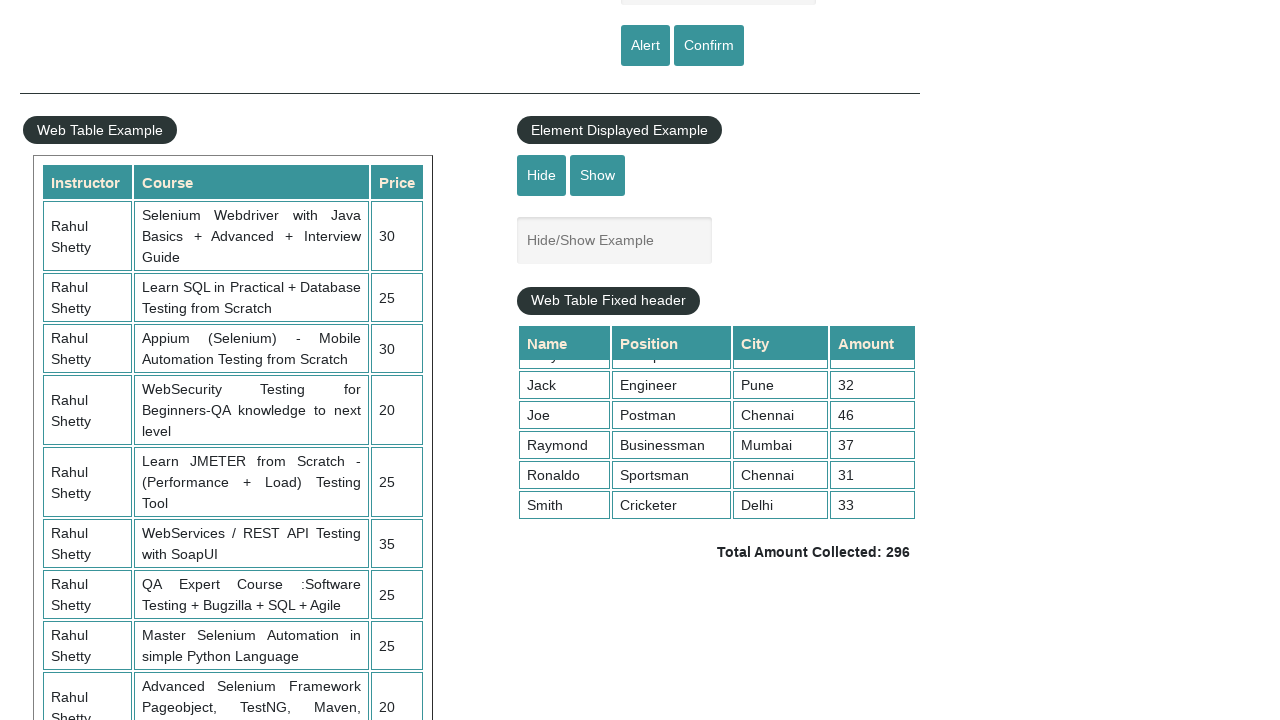

Calculated sum of column values: 296
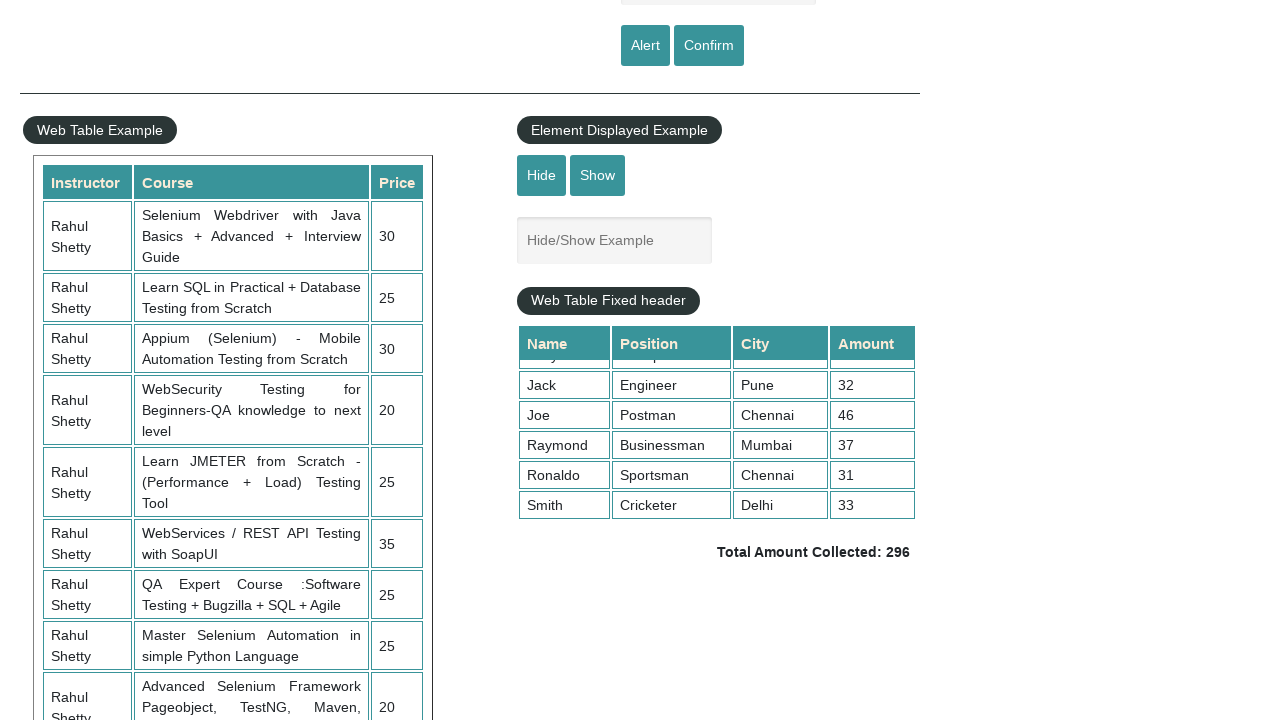

Retrieved displayed total amount text
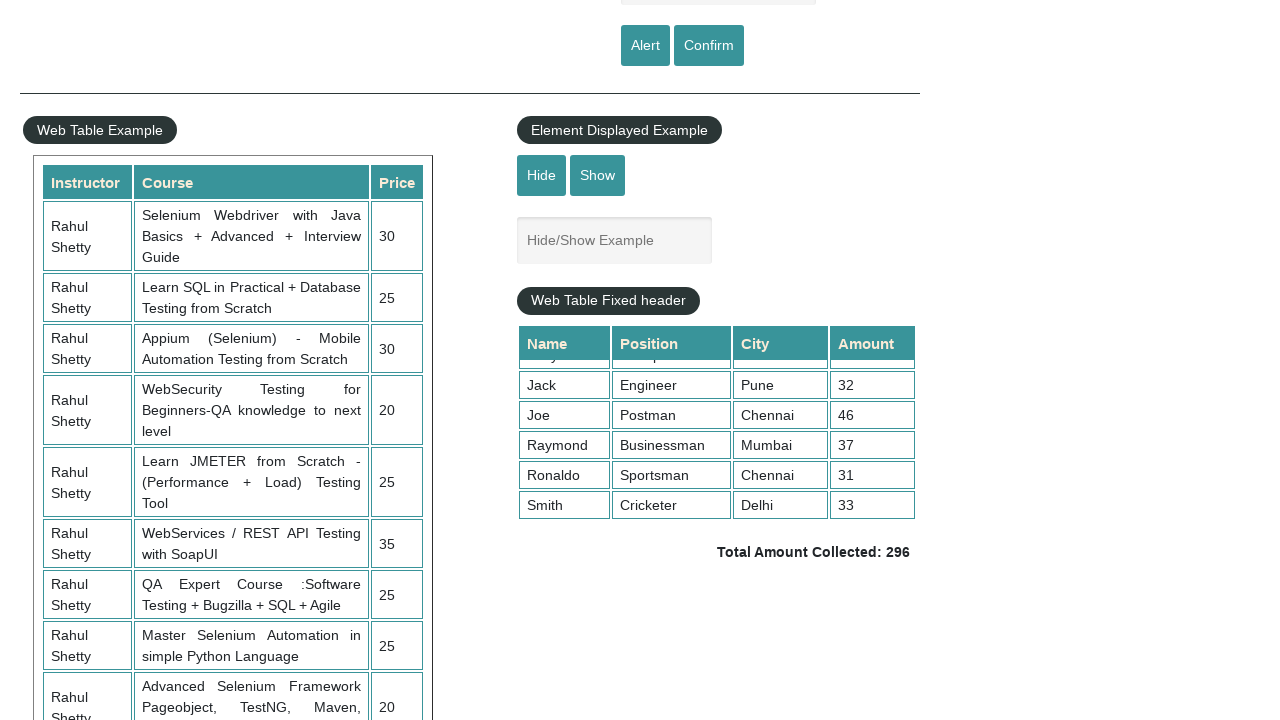

Parsed displayed total amount: 296
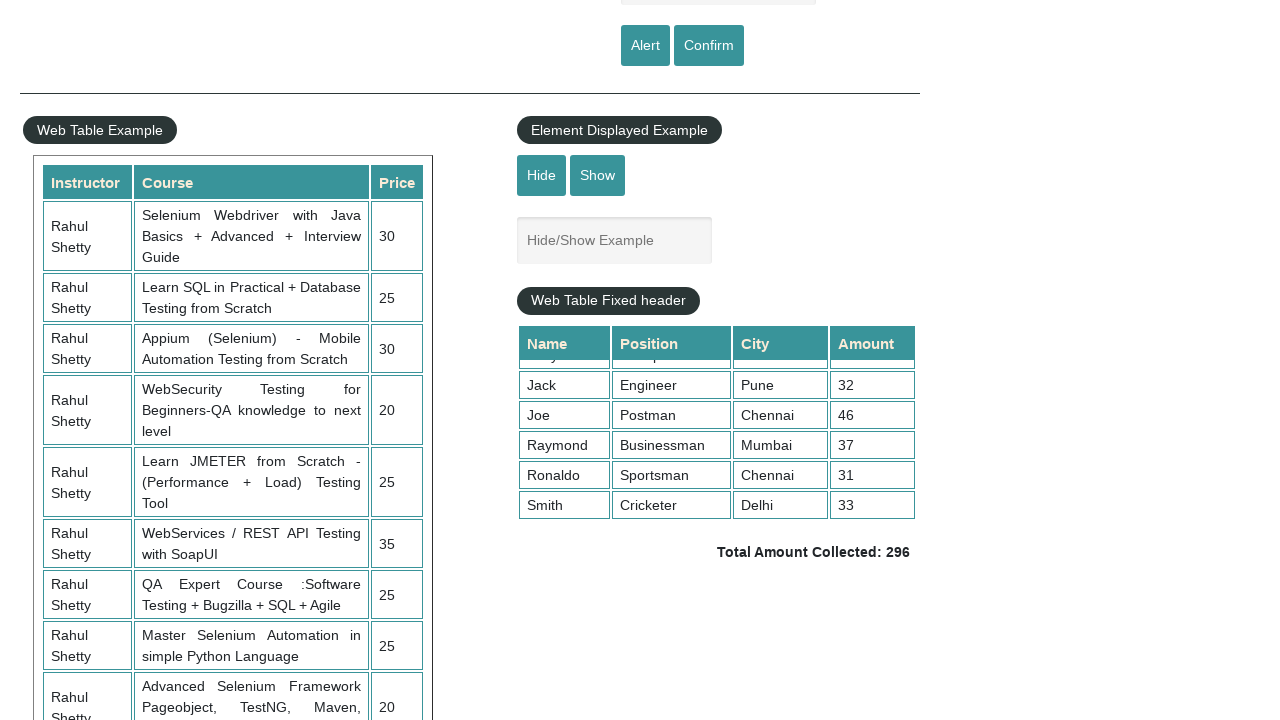

Verified sum matches displayed total: 296 == 296
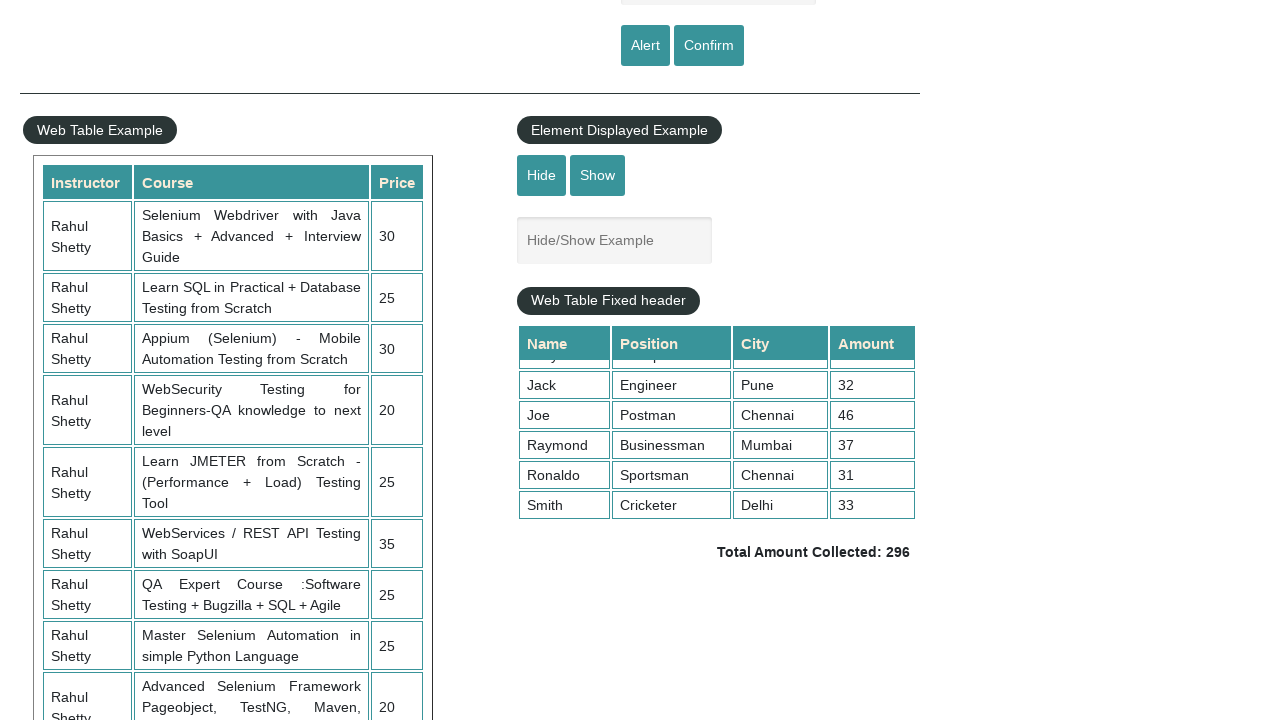

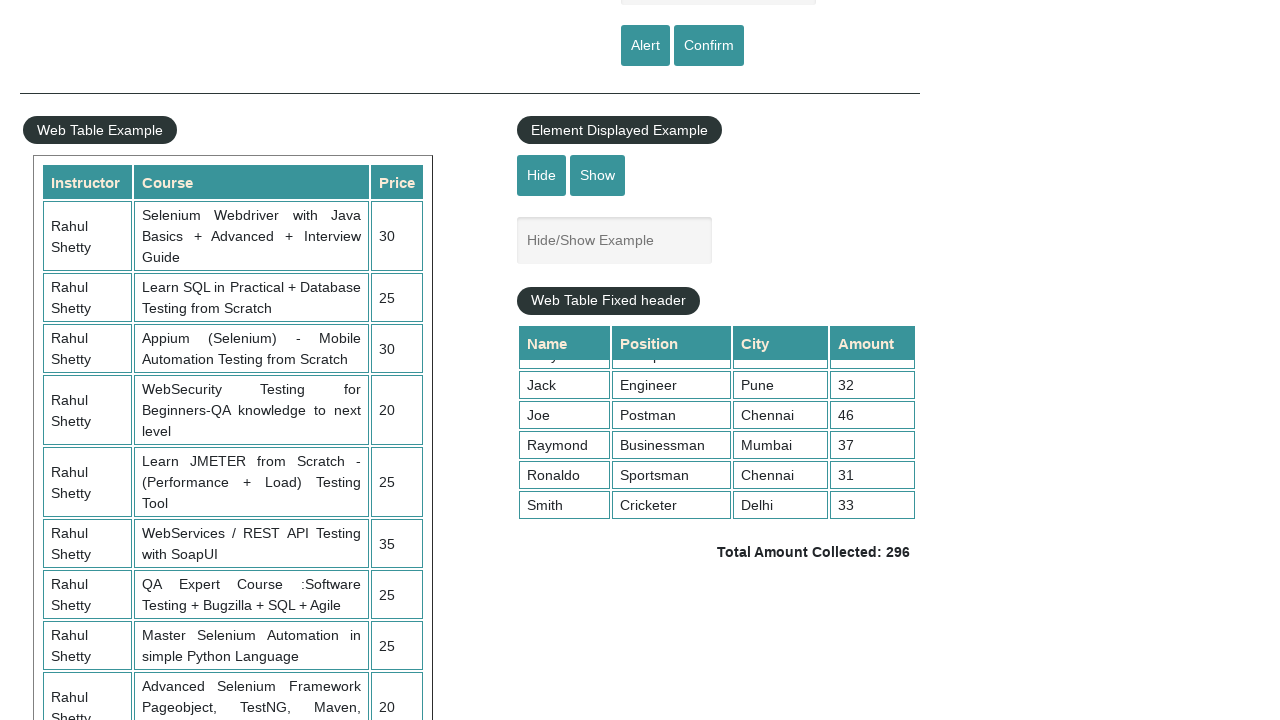